Navigates to sitespeed.io website and clicks on the Documentation link, then waits for the Chrome-HAR link to appear

Starting URL: https://www.sitespeed.io

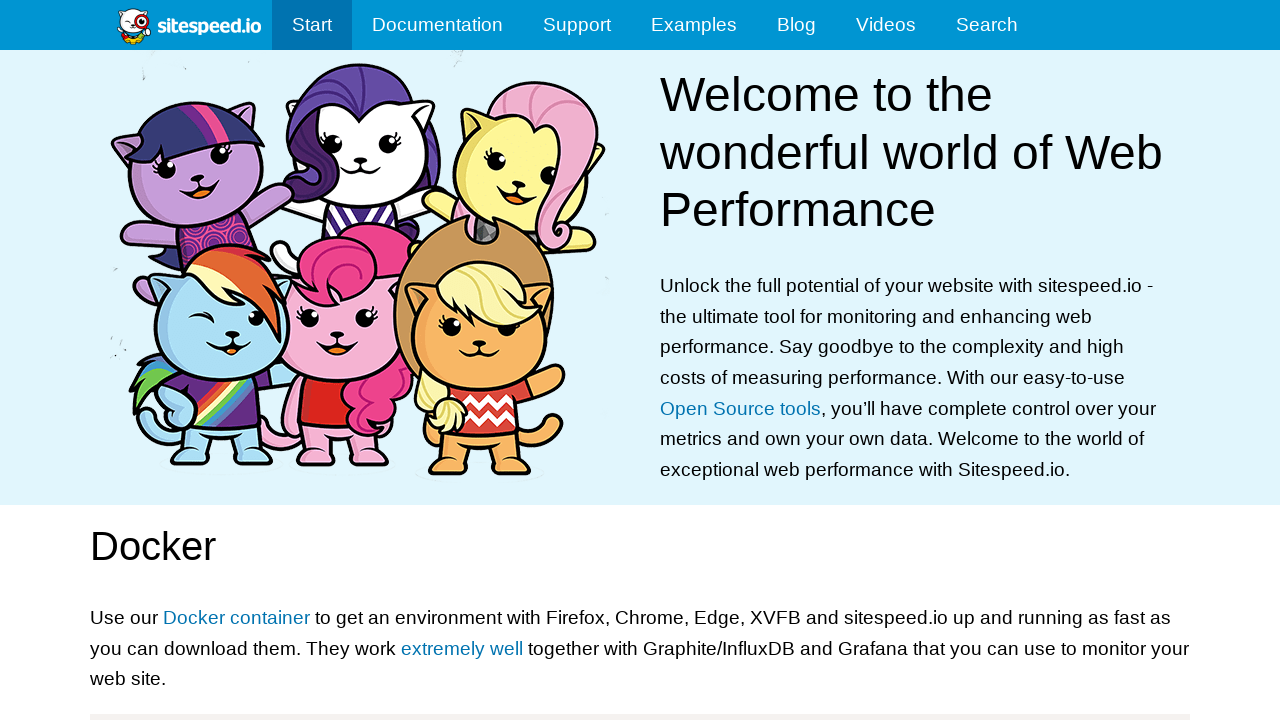

Navigated to sitespeed.io website
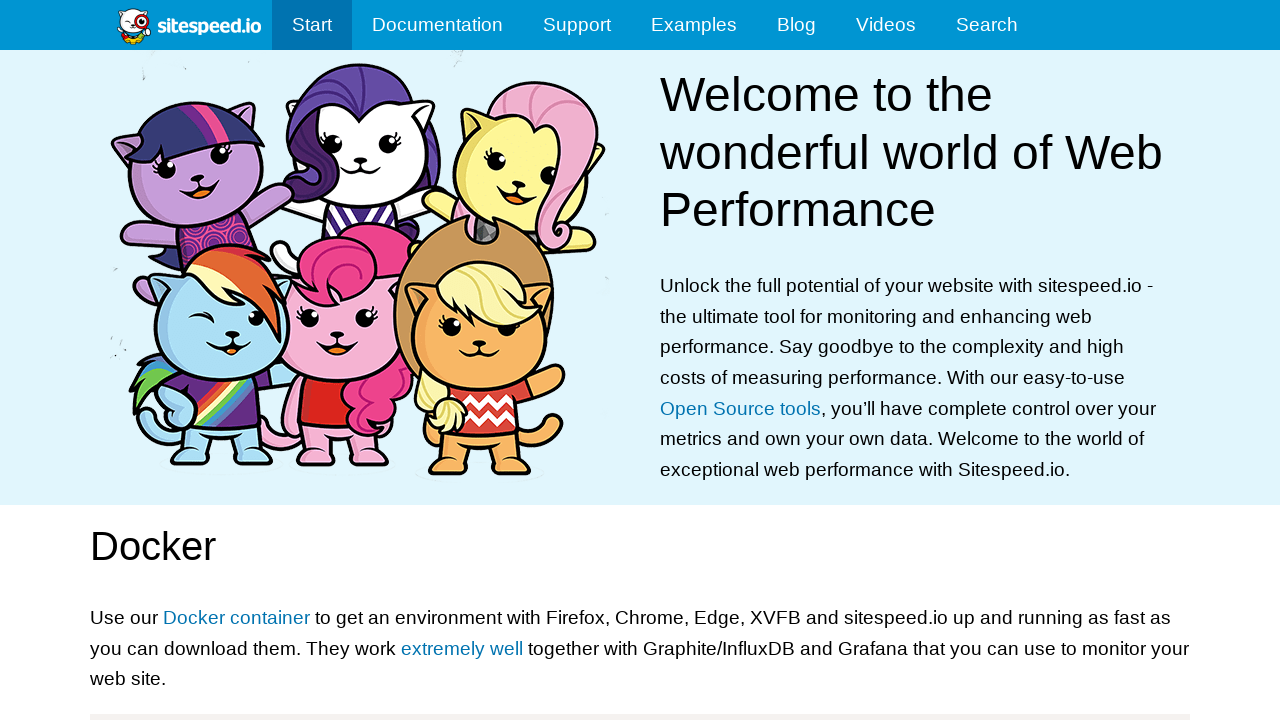

Clicked on the Documentation link at (438, 25) on text=Documentation
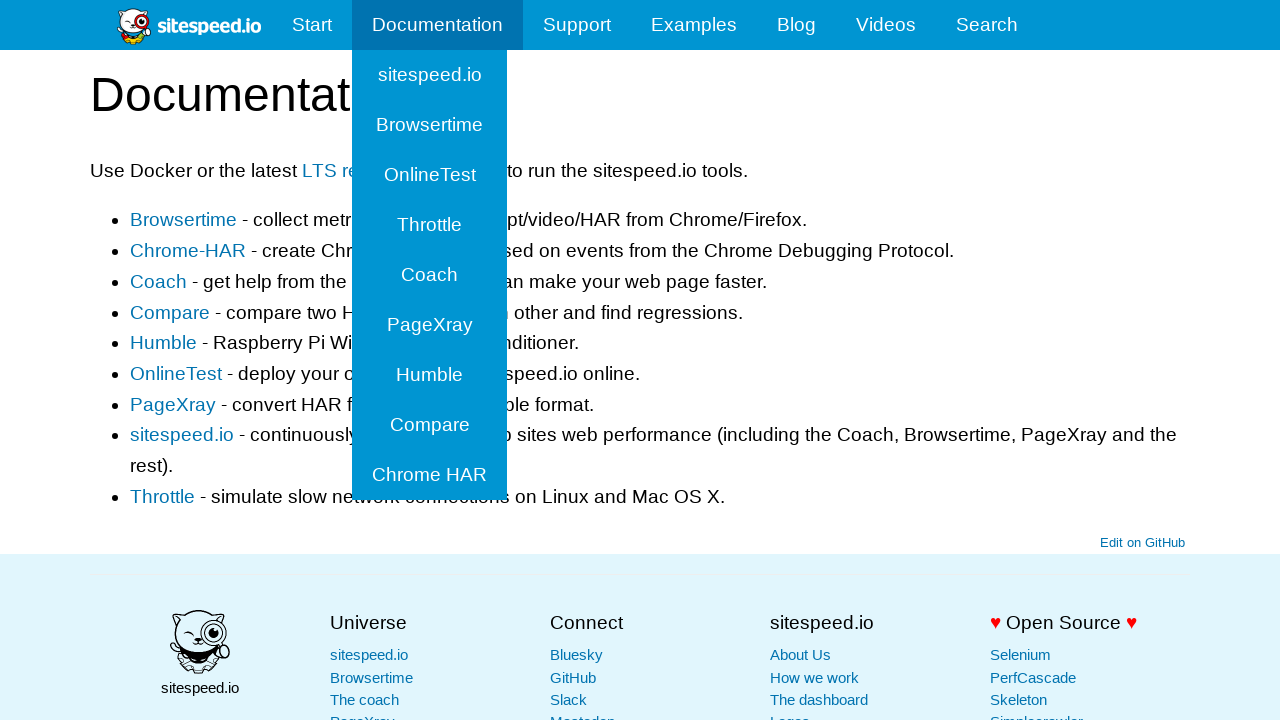

Chrome-HAR link appeared on the documentation page
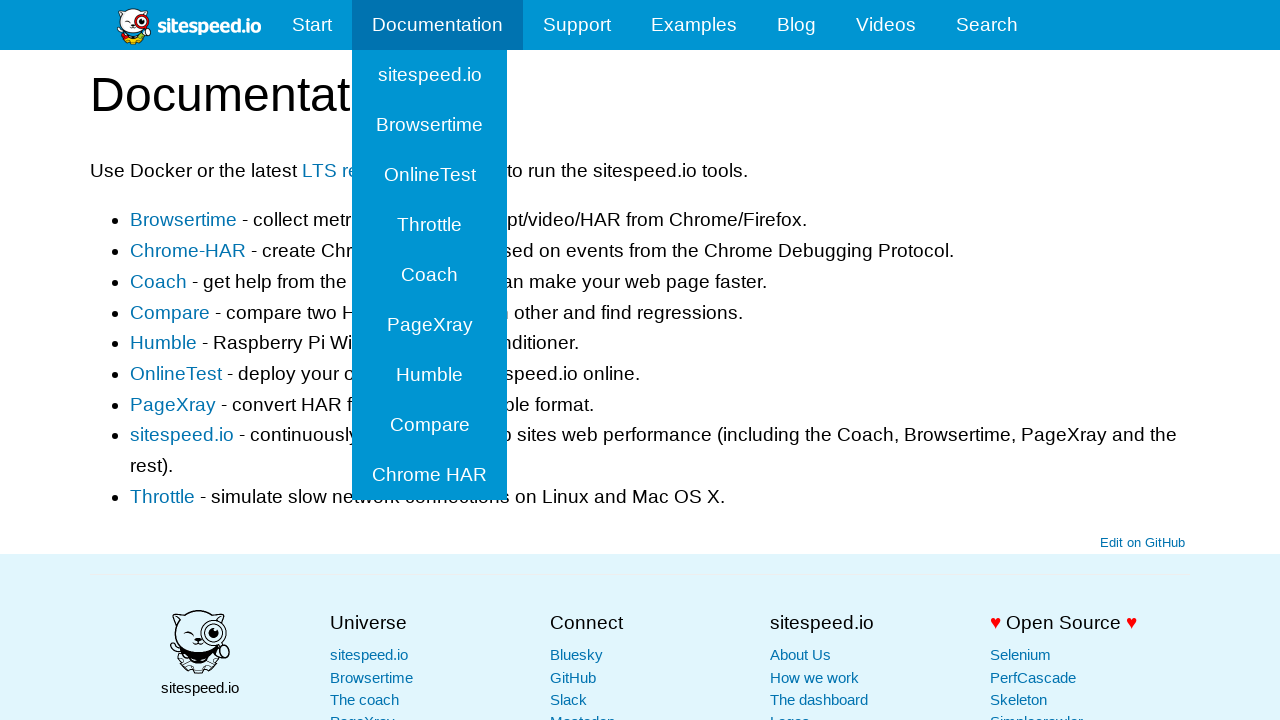

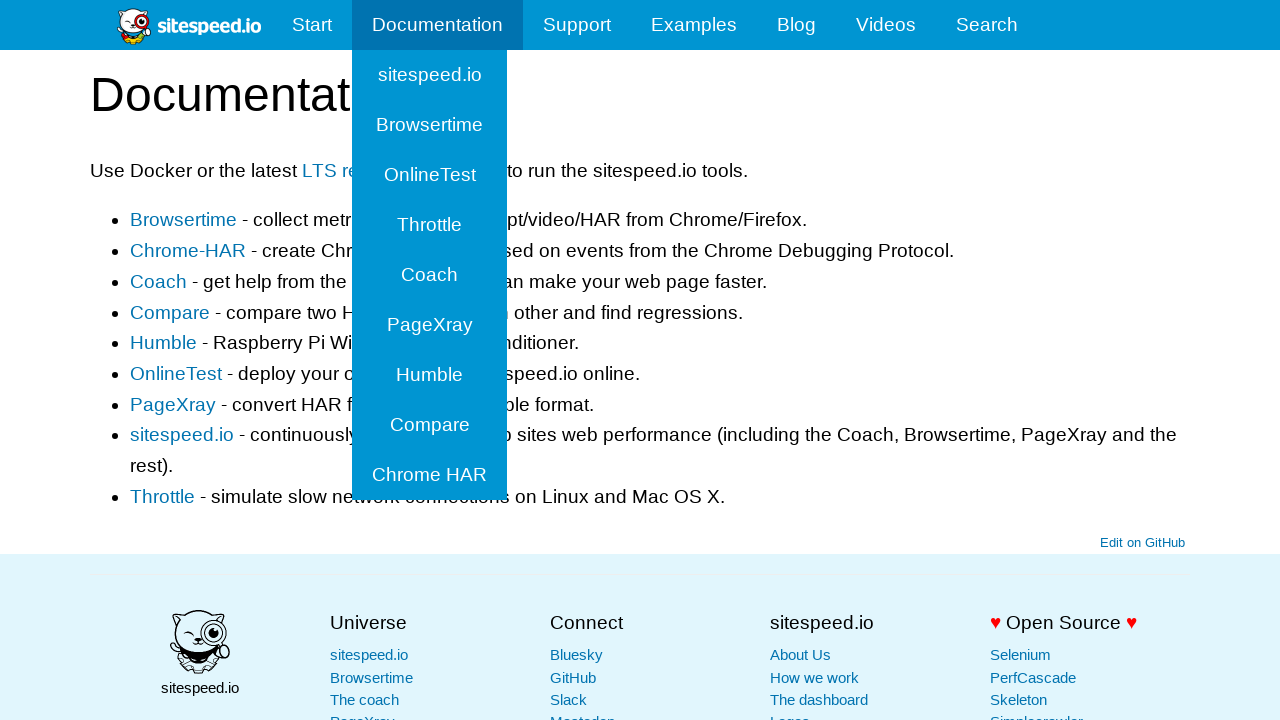